Navigates to Outlook web app and verifies the page loads by checking the title

Starting URL: https://outlook.live.com/owa/

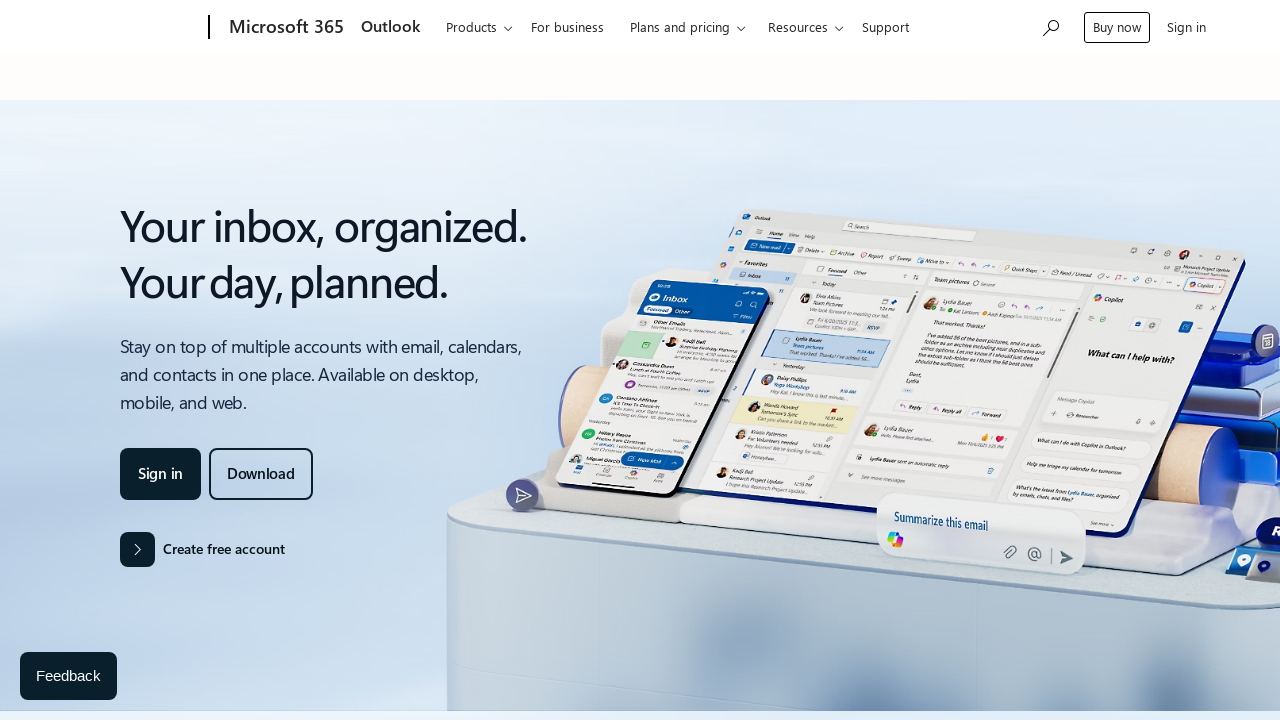

Navigated to Outlook web app at https://outlook.live.com/owa/
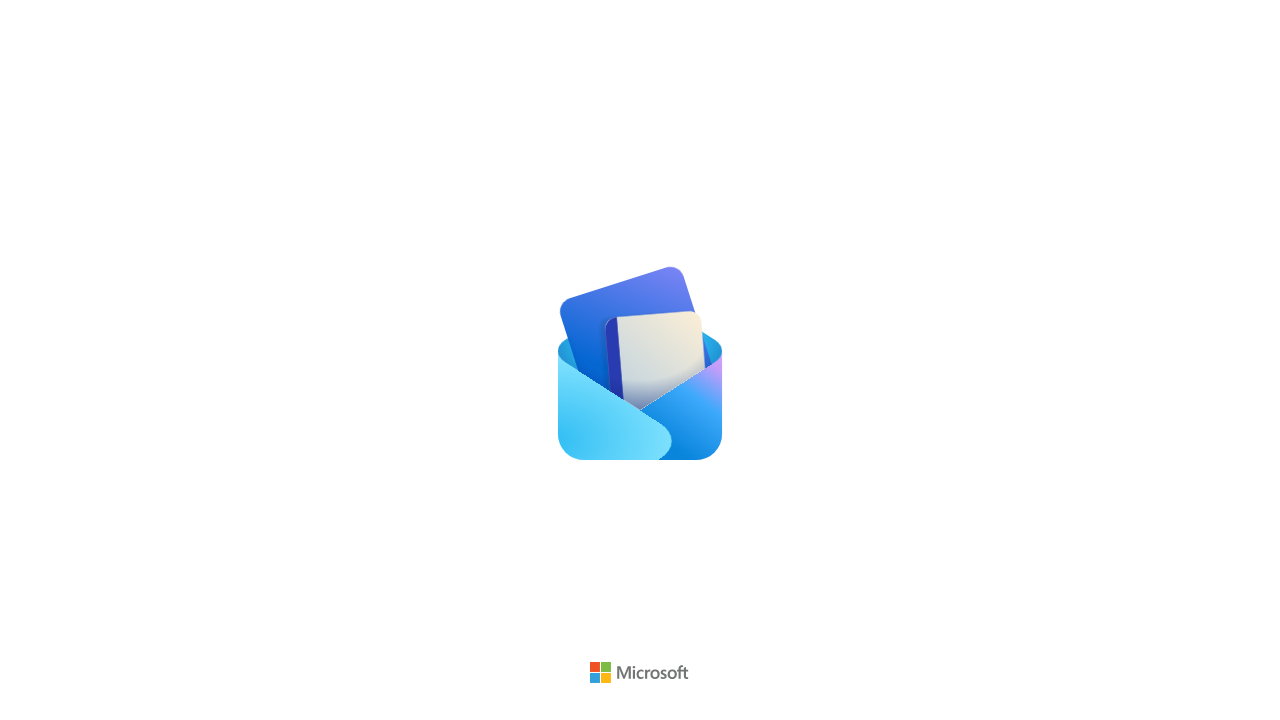

Retrieved page title: Outlook
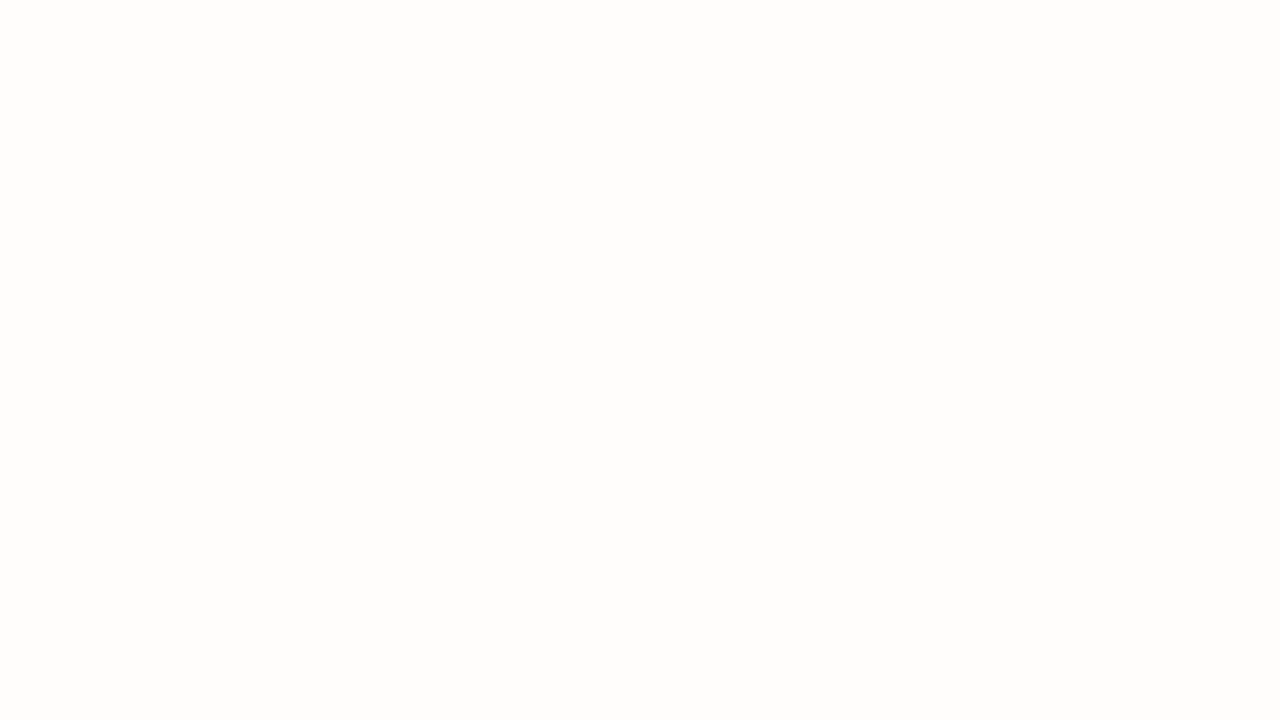

Printed page title to console
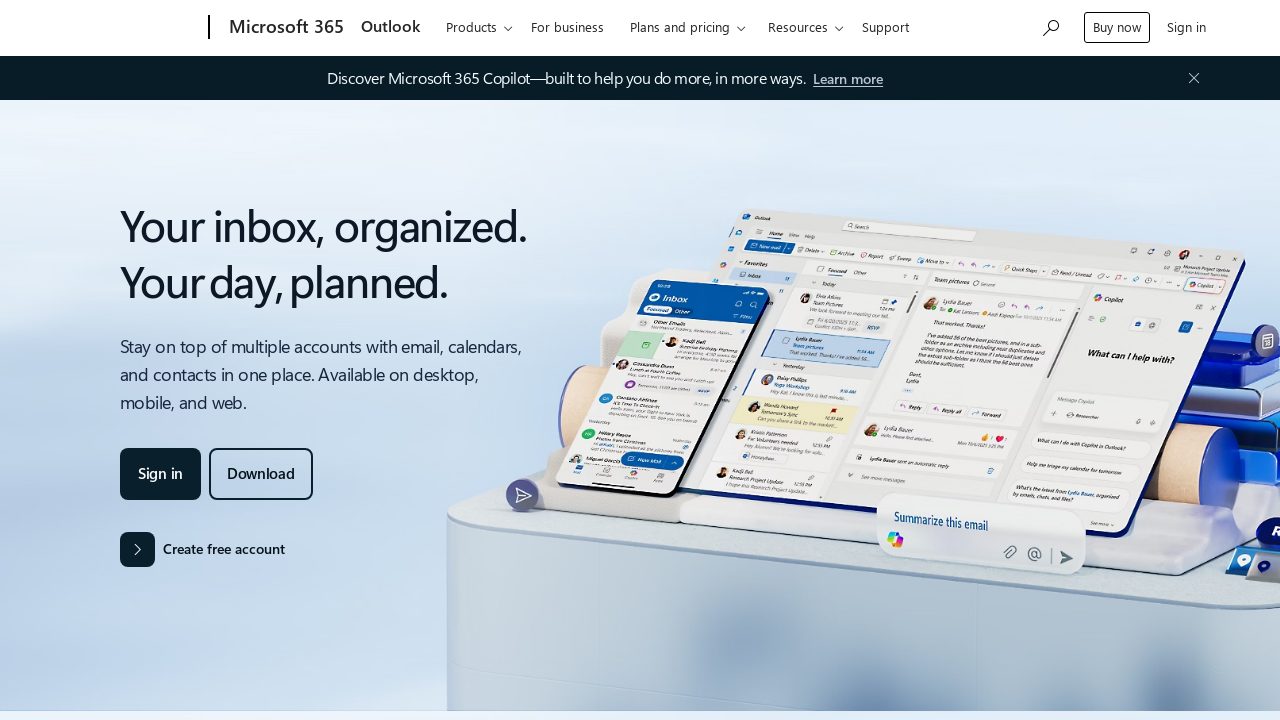

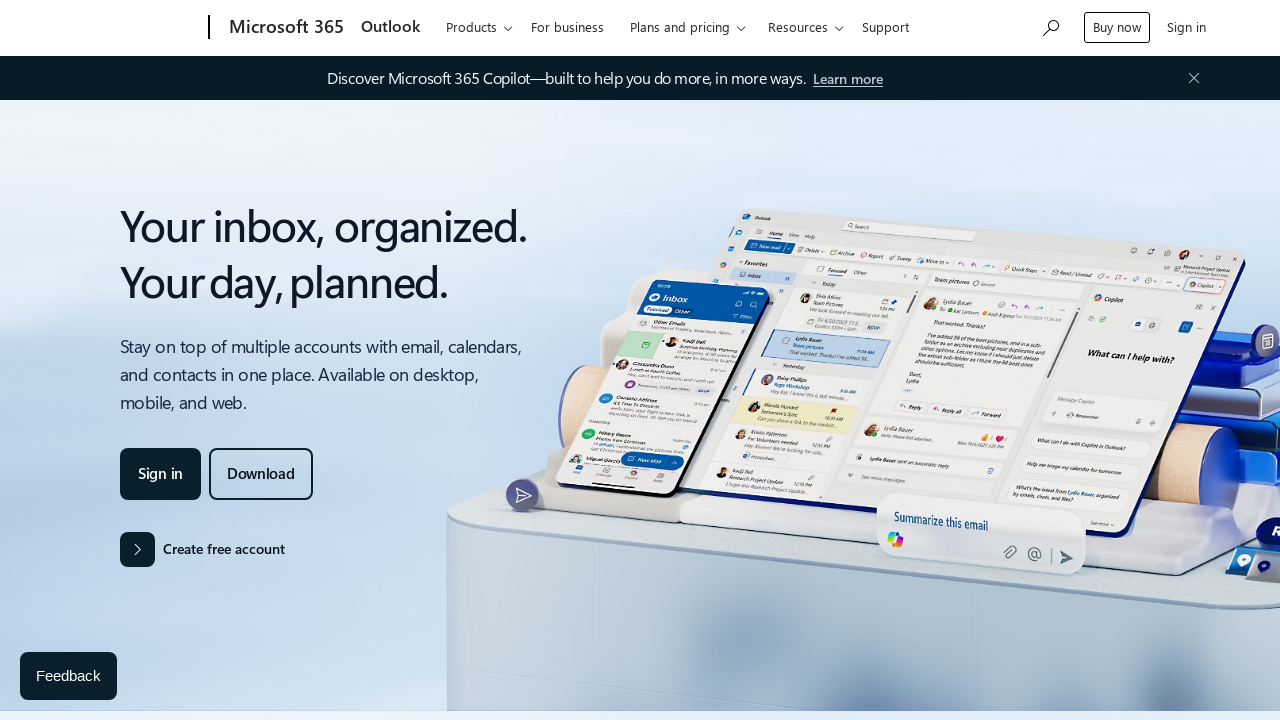